Tests W3Schools website by verifying the page title and performing a search for HTML Tutorial

Starting URL: https://www.w3schools.com/

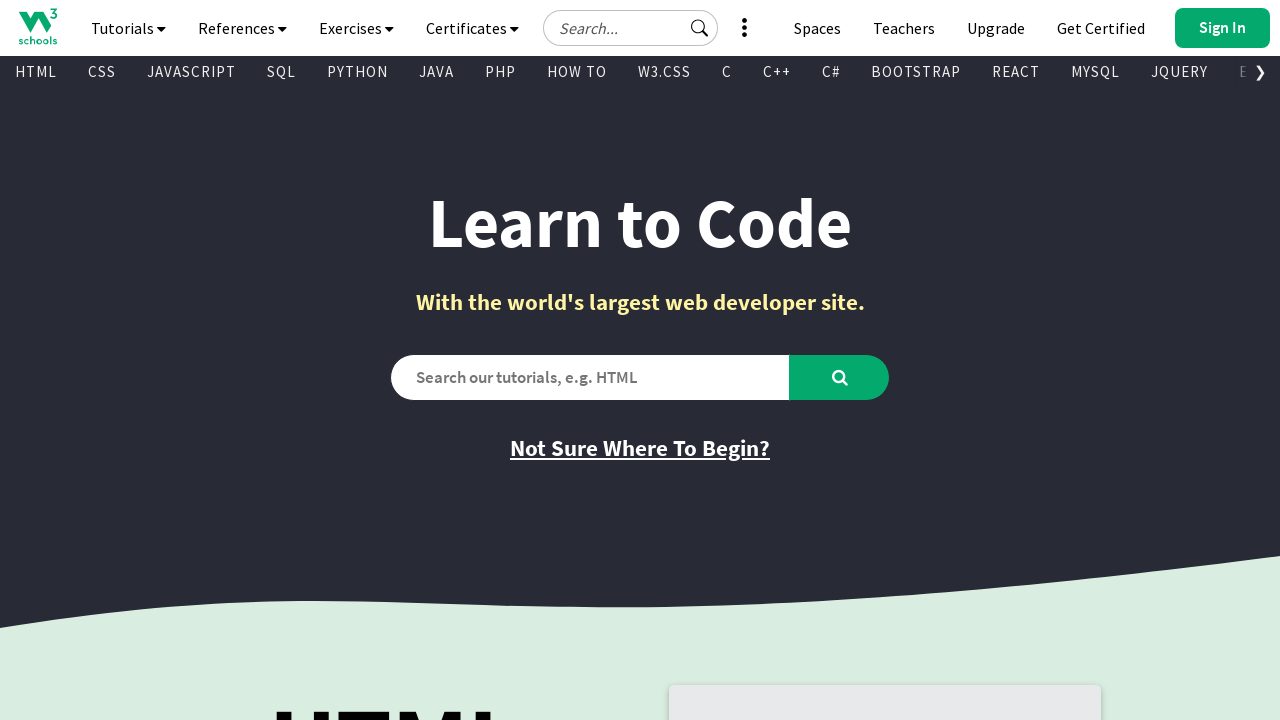

Verified page title is 'W3Schools Online Web Tutorials'
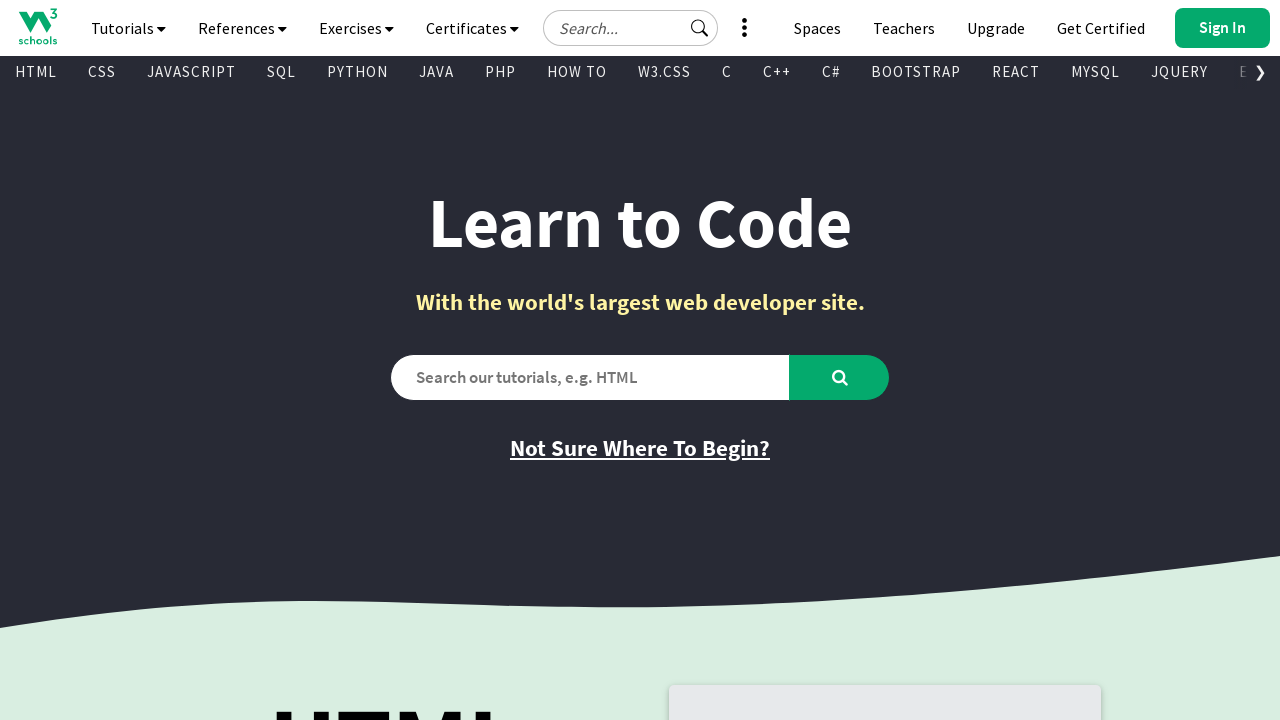

Filled search field with 'HTML Tutorial' on #search2
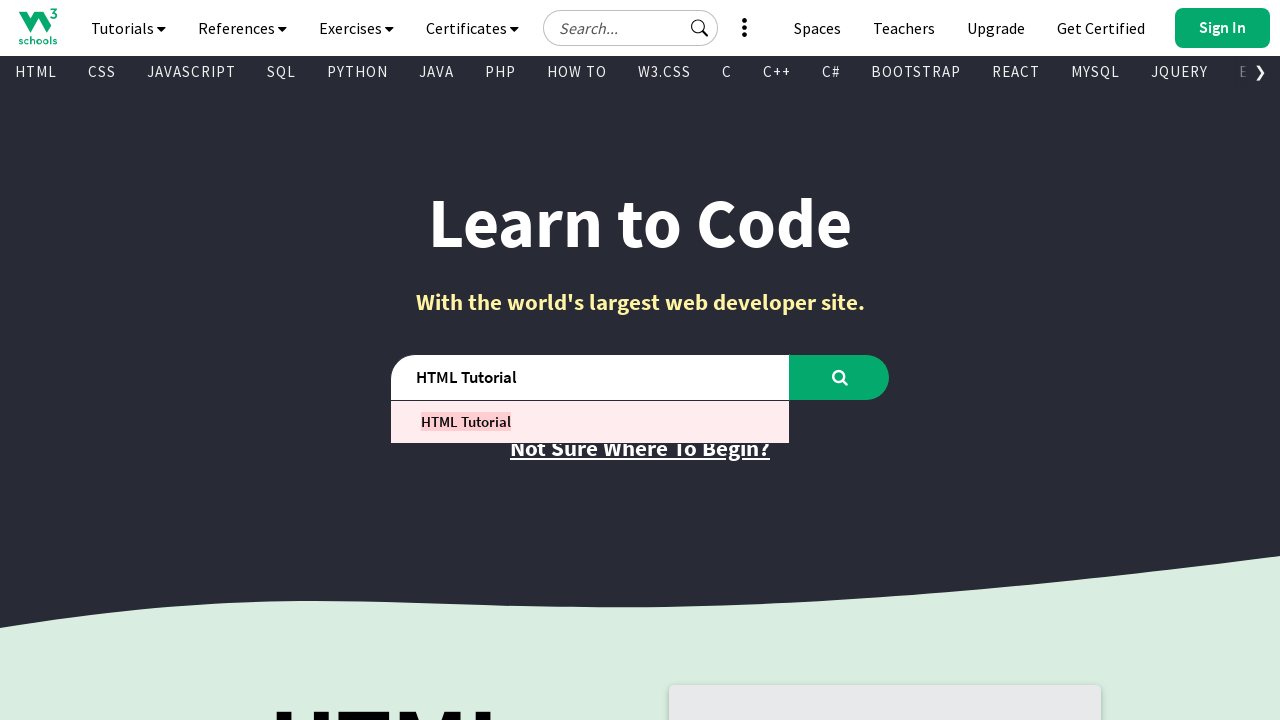

Clicked search icon to execute search at (840, 377) on #learntocode_searchicon
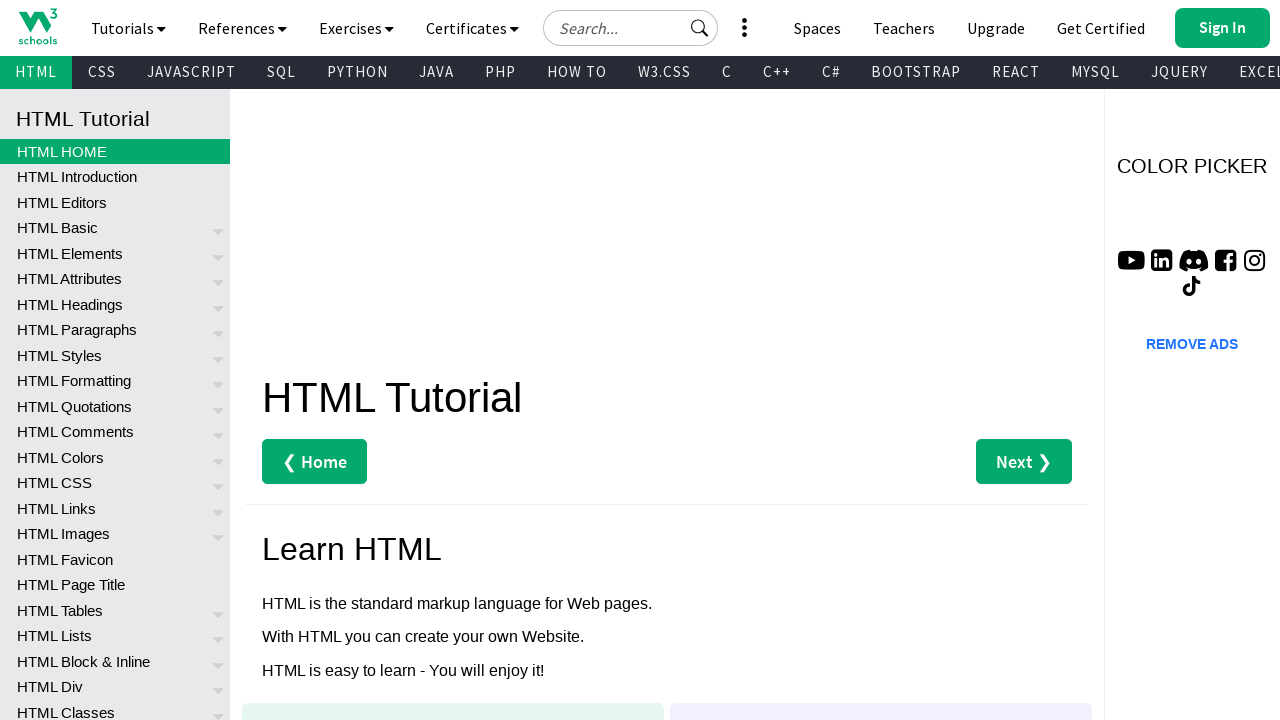

Waited 2 seconds for search results to load
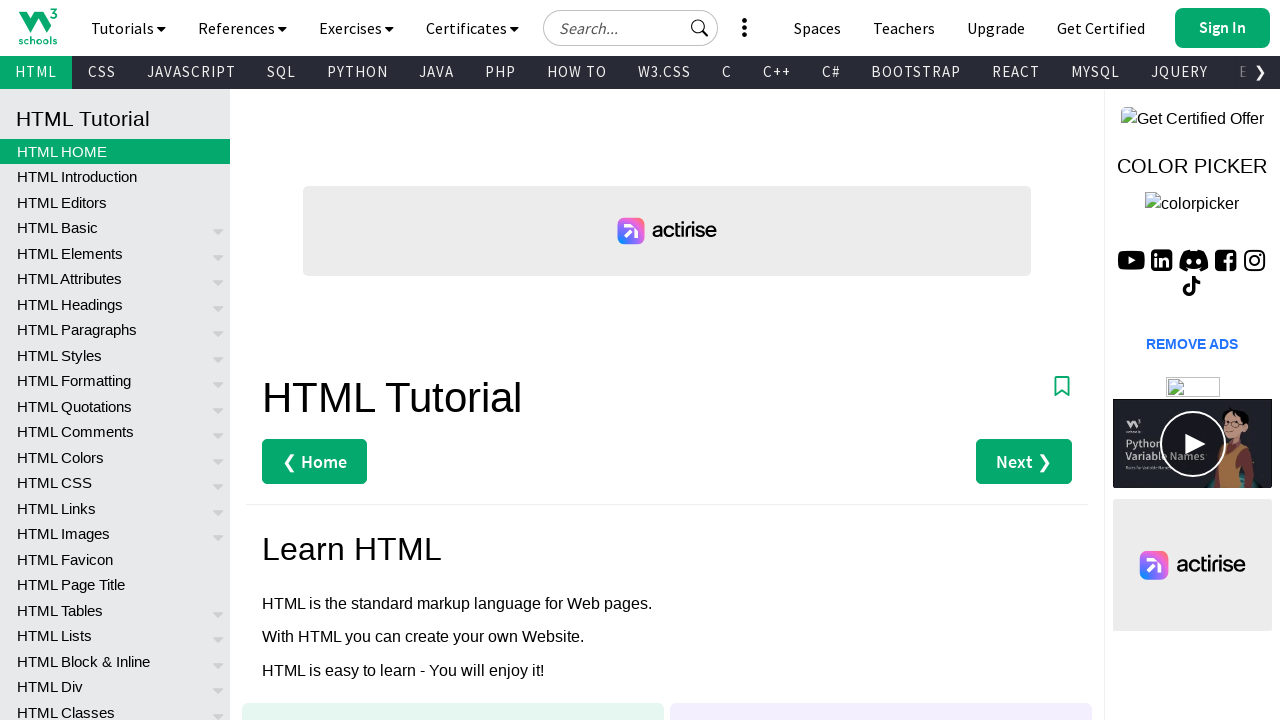

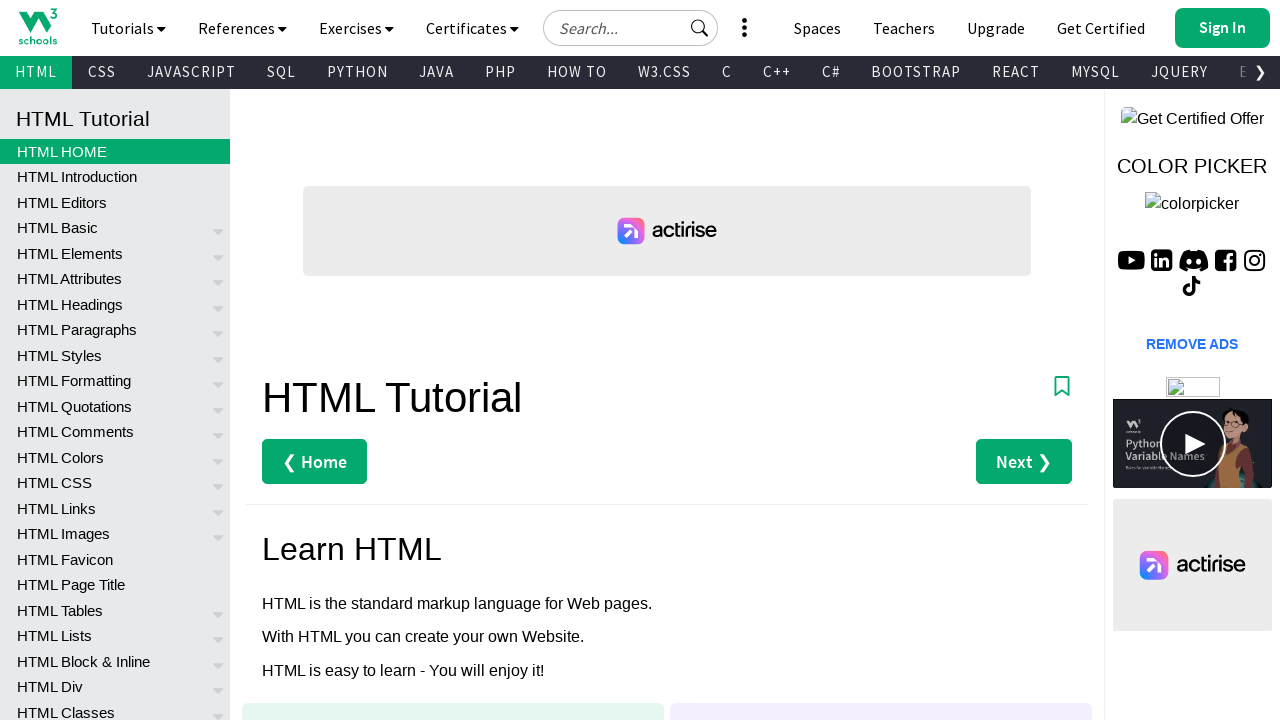